Tests page scrolling functionality by scrolling down 500 pixels and then scrolling back up 500 pixels using JavaScript execution on the Selenium website.

Starting URL: https://www.selenium.dev/

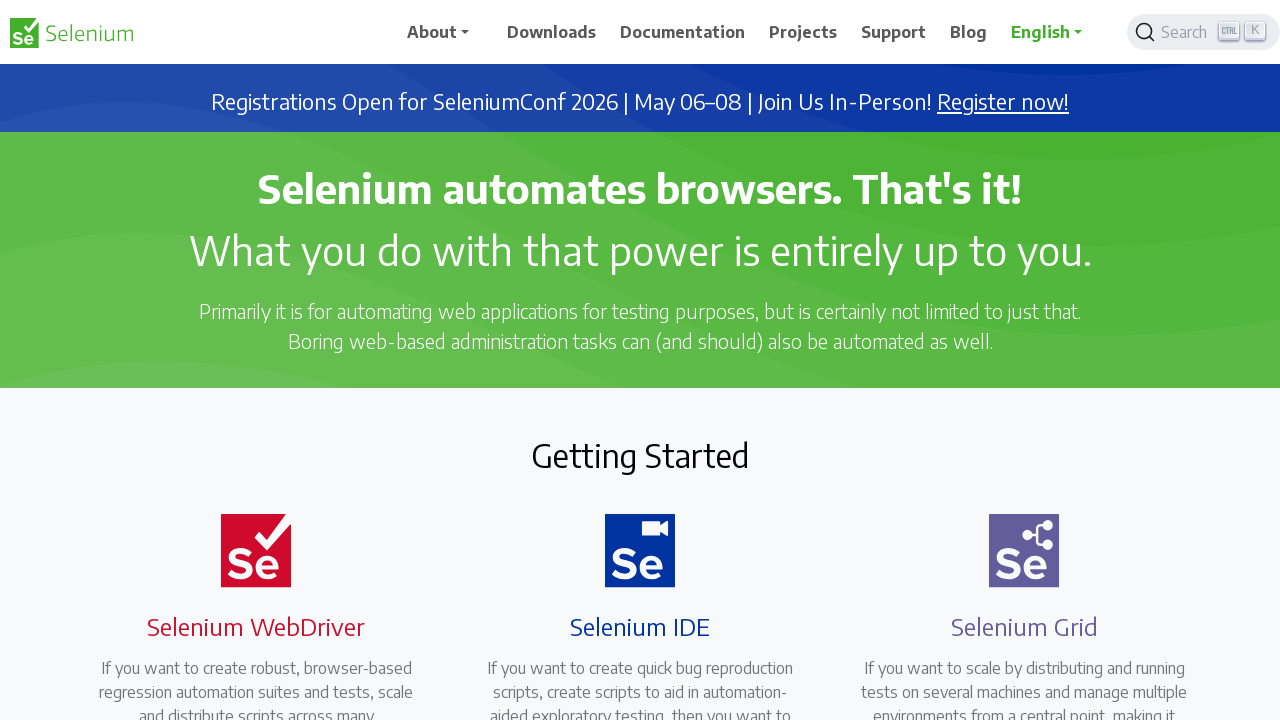

Scrolled down 500 pixels on the page
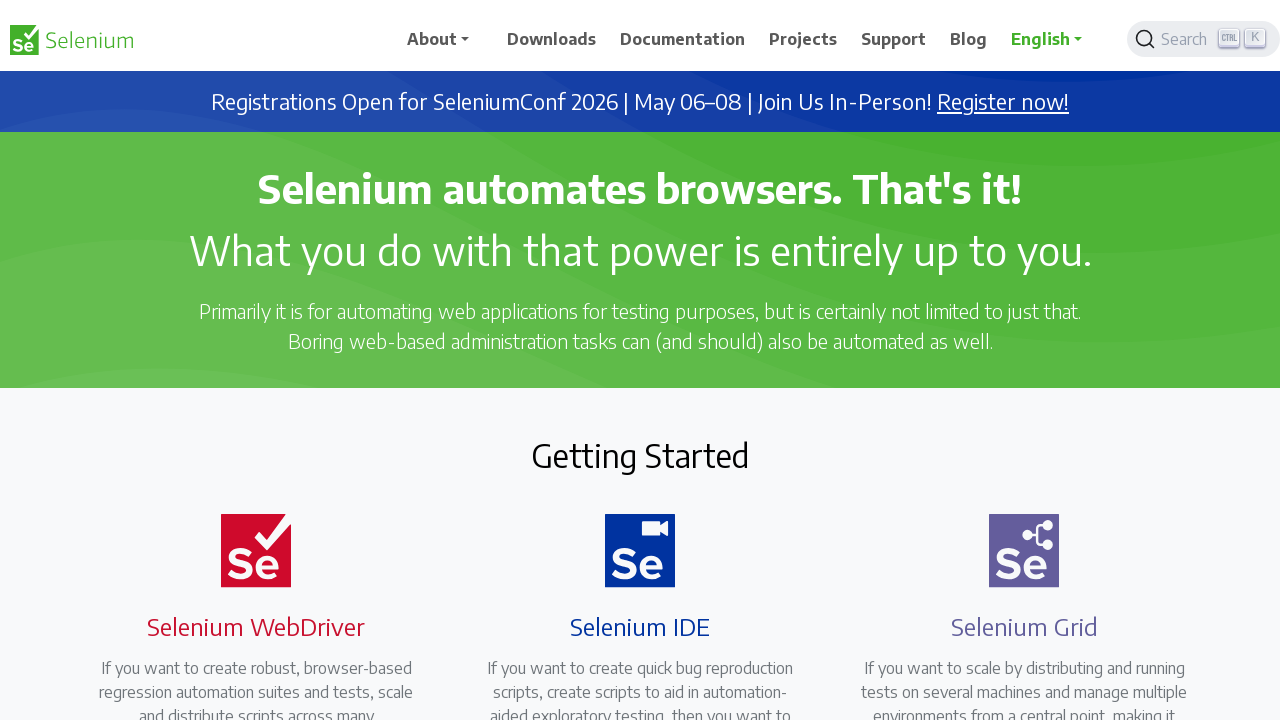

Waited 3 seconds to observe the scroll
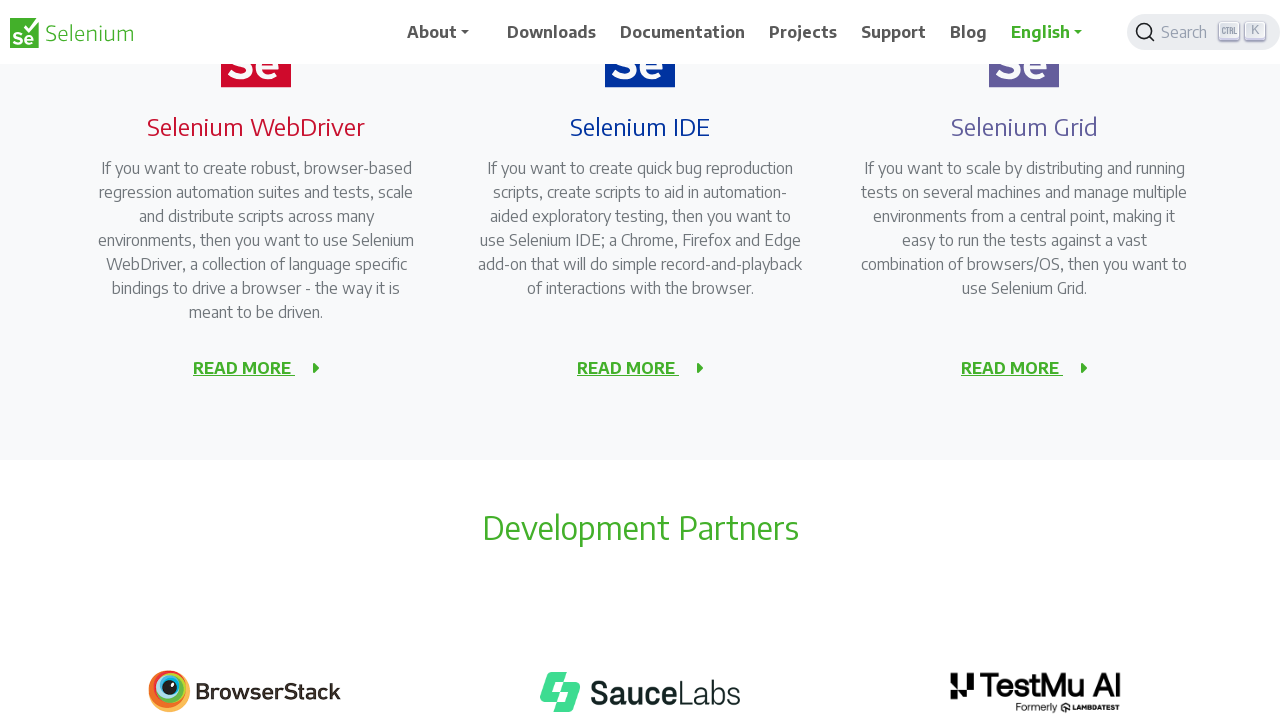

Scrolled back up 500 pixels on the page
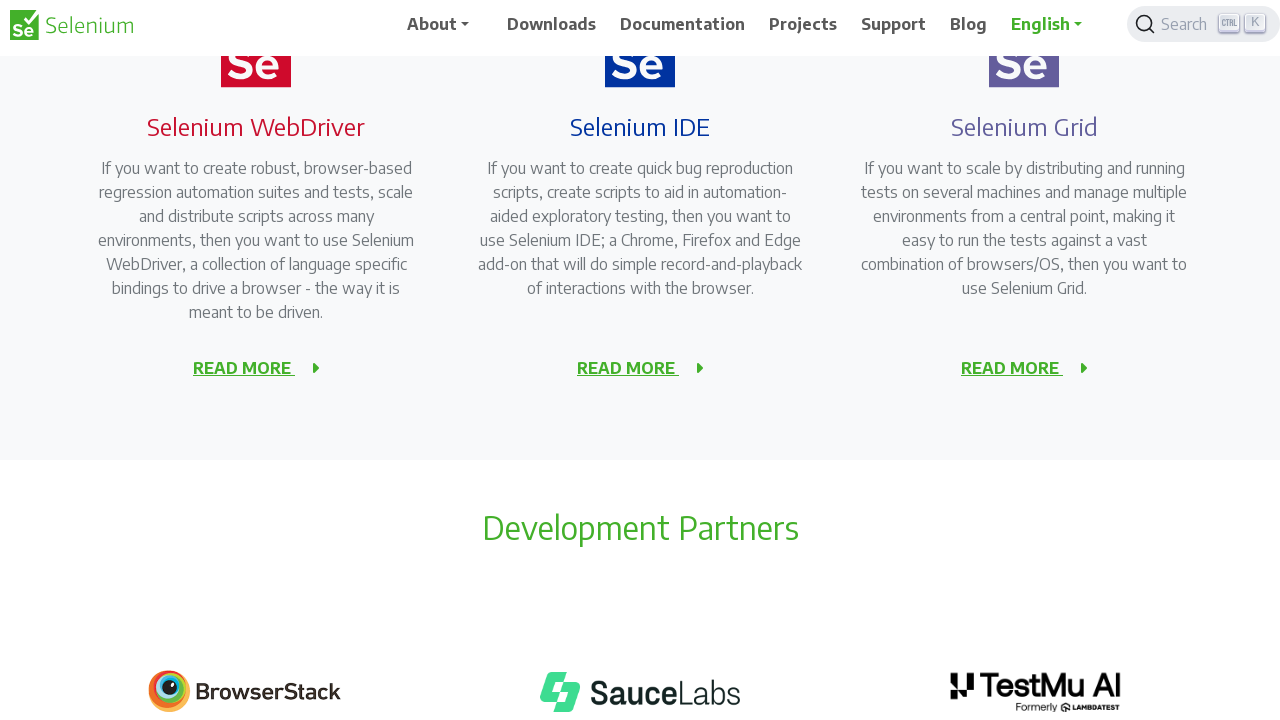

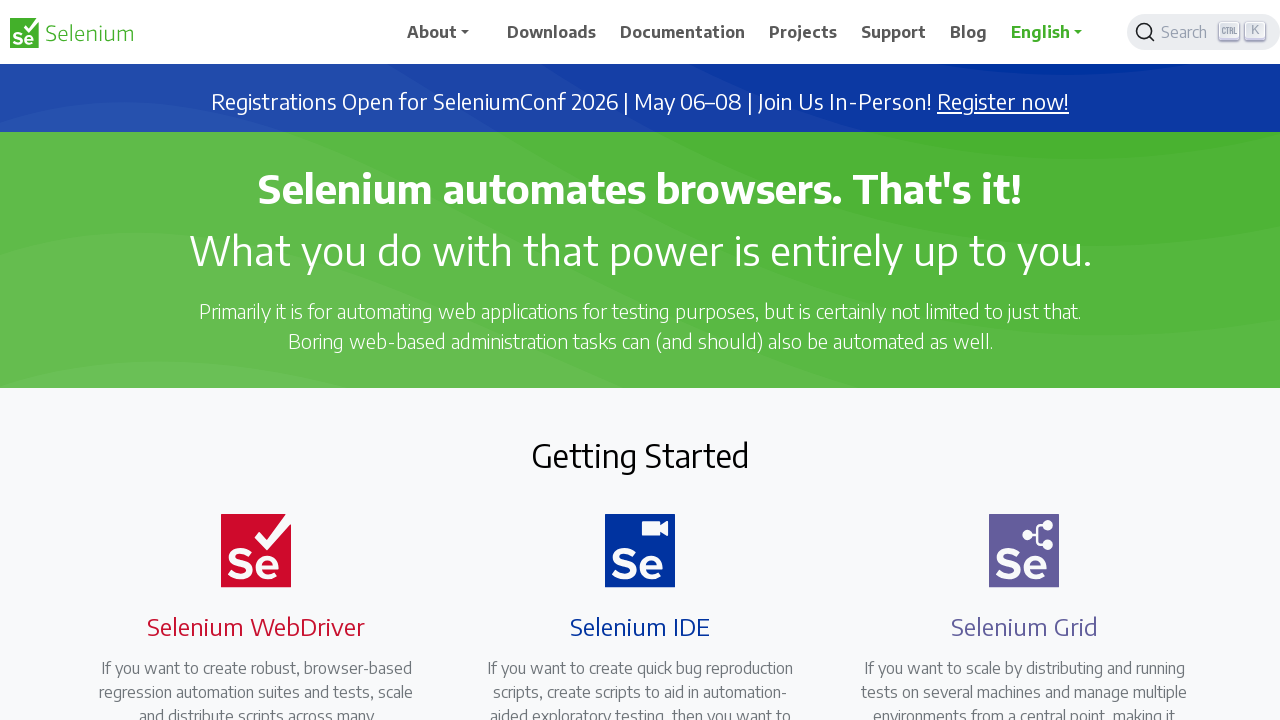